Tests dynamic loading functionality by clicking a start button and waiting for dynamically loaded content to appear

Starting URL: https://the-internet.herokuapp.com/dynamic_loading/1

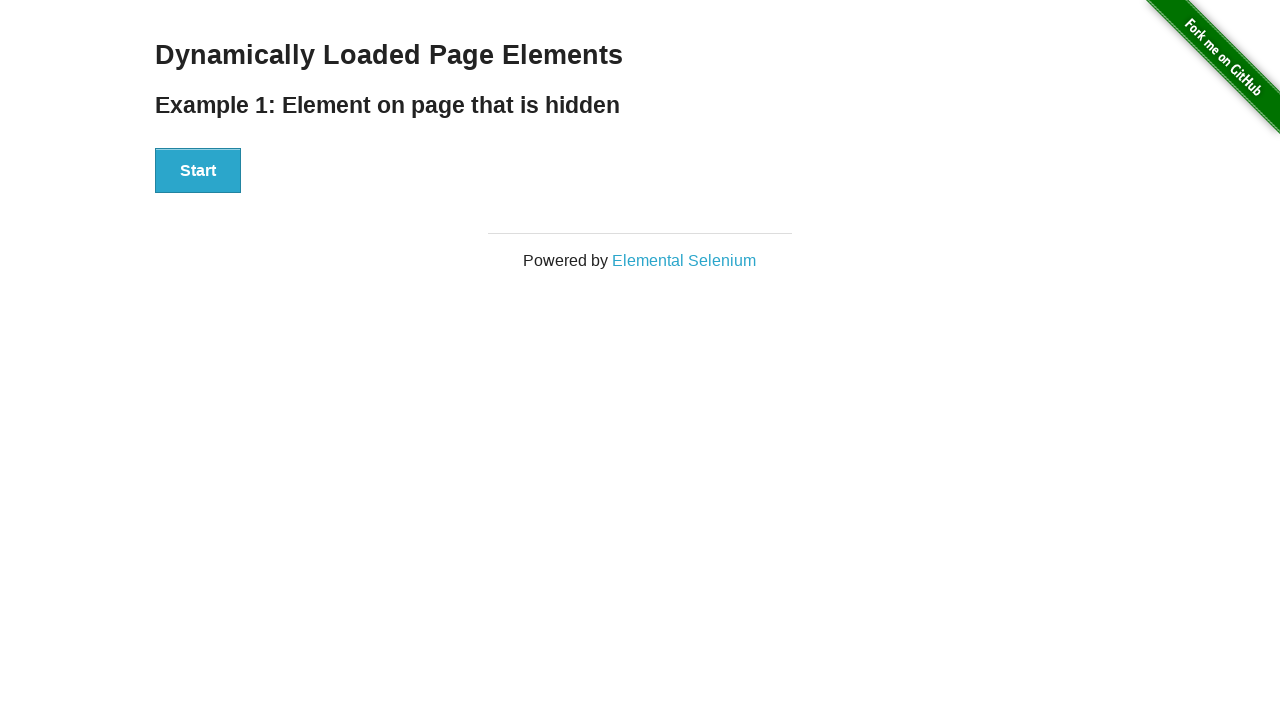

Clicked start button to trigger dynamic loading at (198, 171) on xpath=//*[@id='start']/button
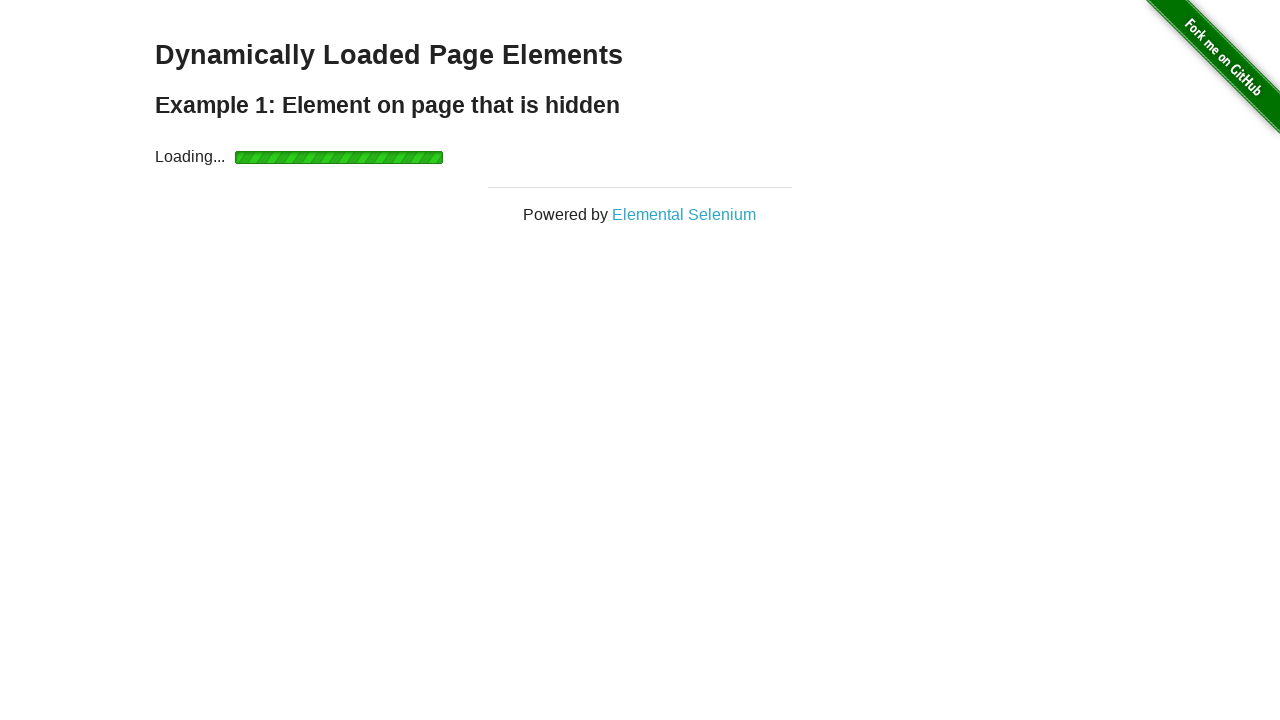

Waited for dynamically loaded content to appear
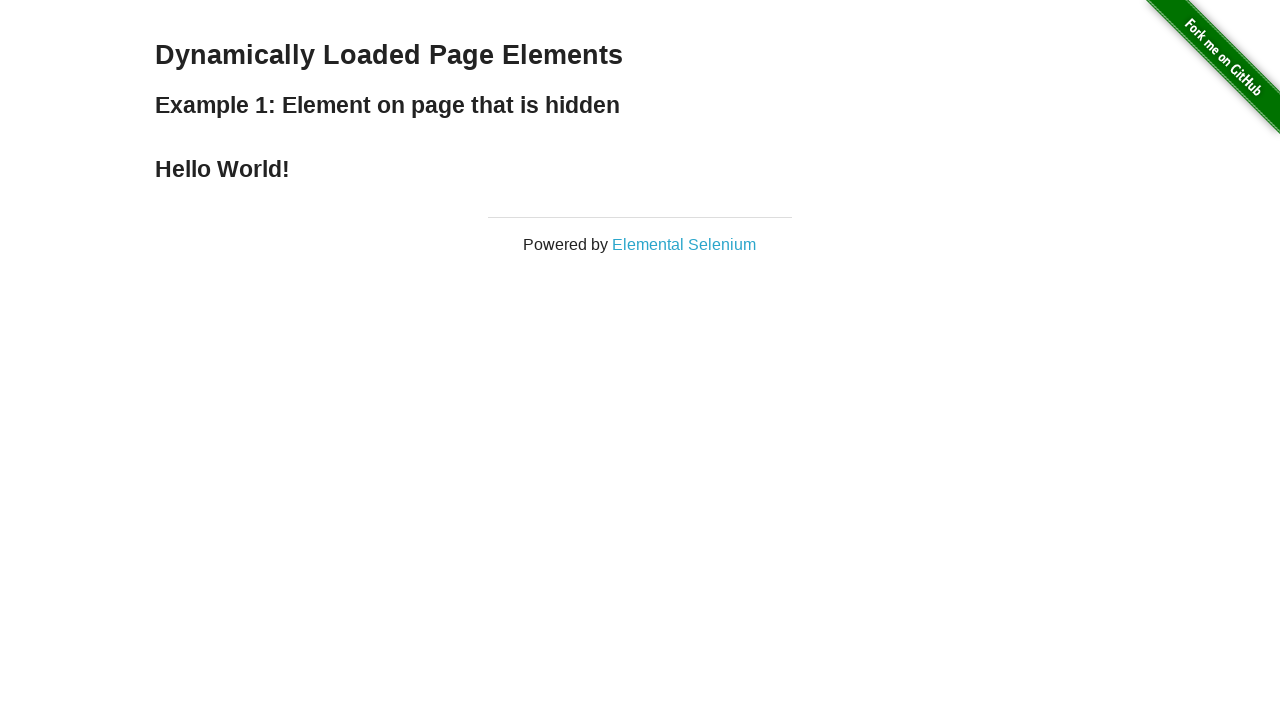

Verified dynamically loaded element is visible
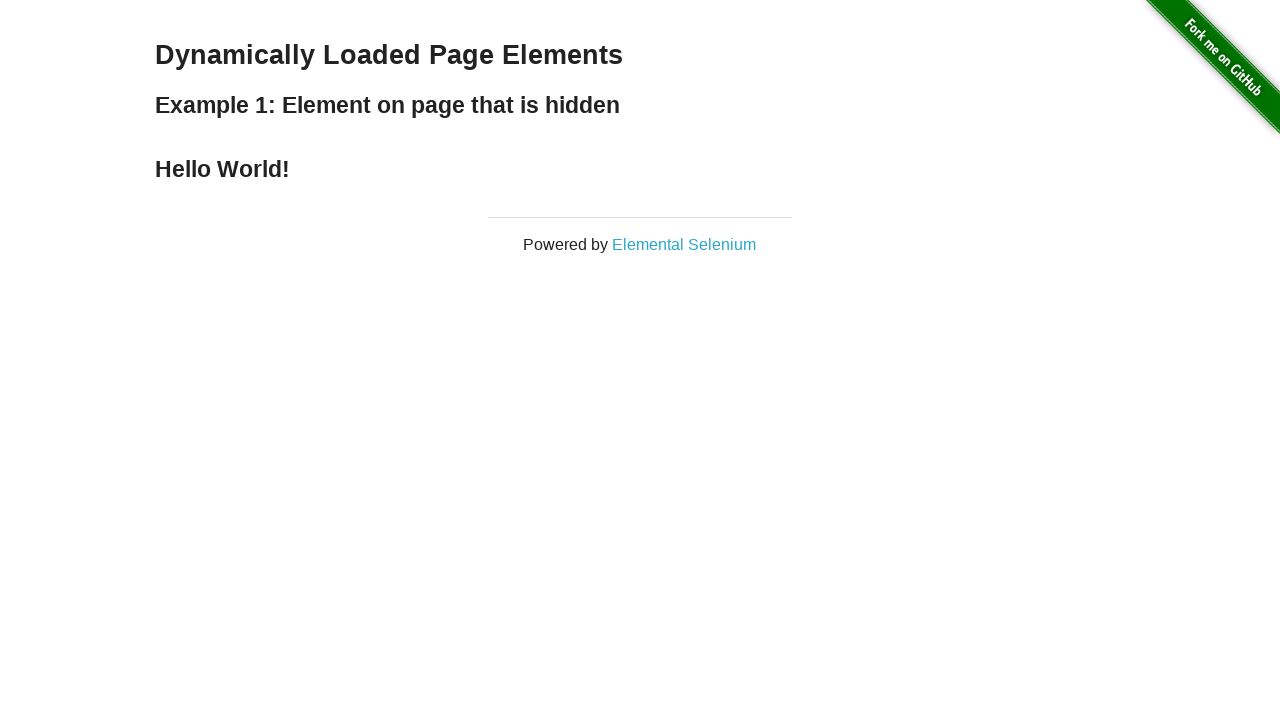

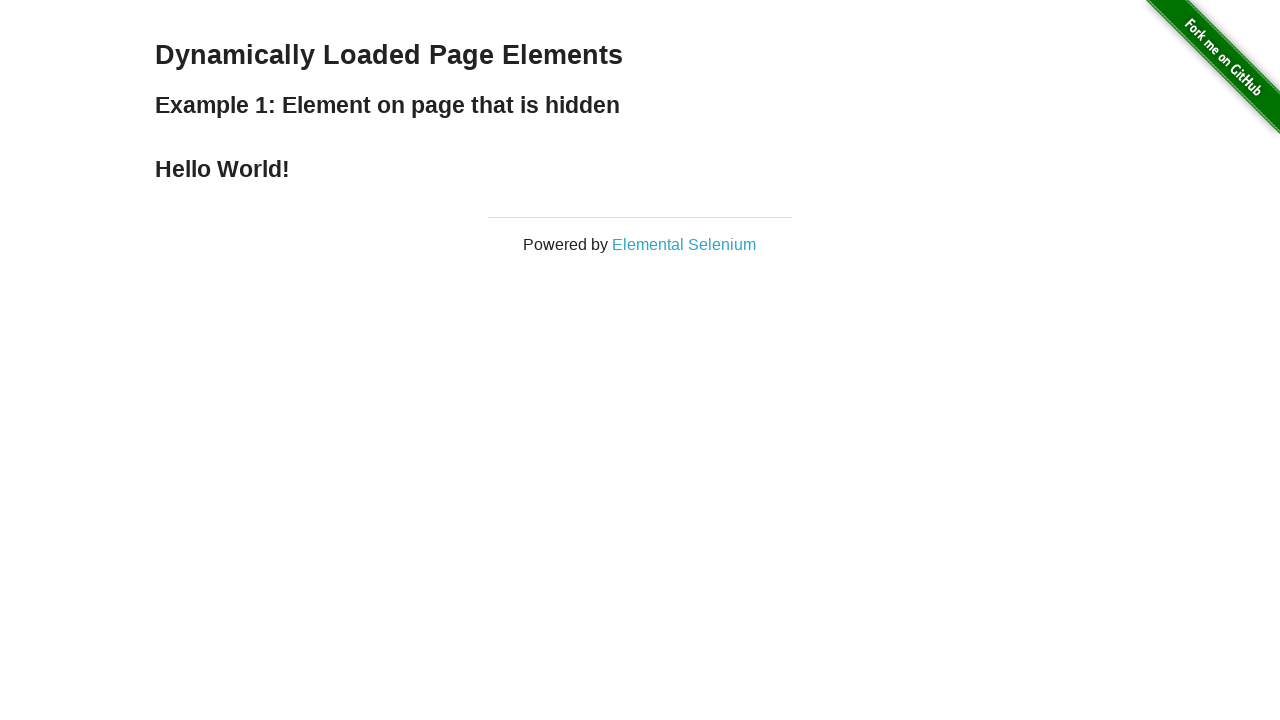